Types in an autocomplete field to trigger dynamic dropdown options and selects Brazil

Starting URL: https://rahulshettyacademy.com/AutomationPractice/

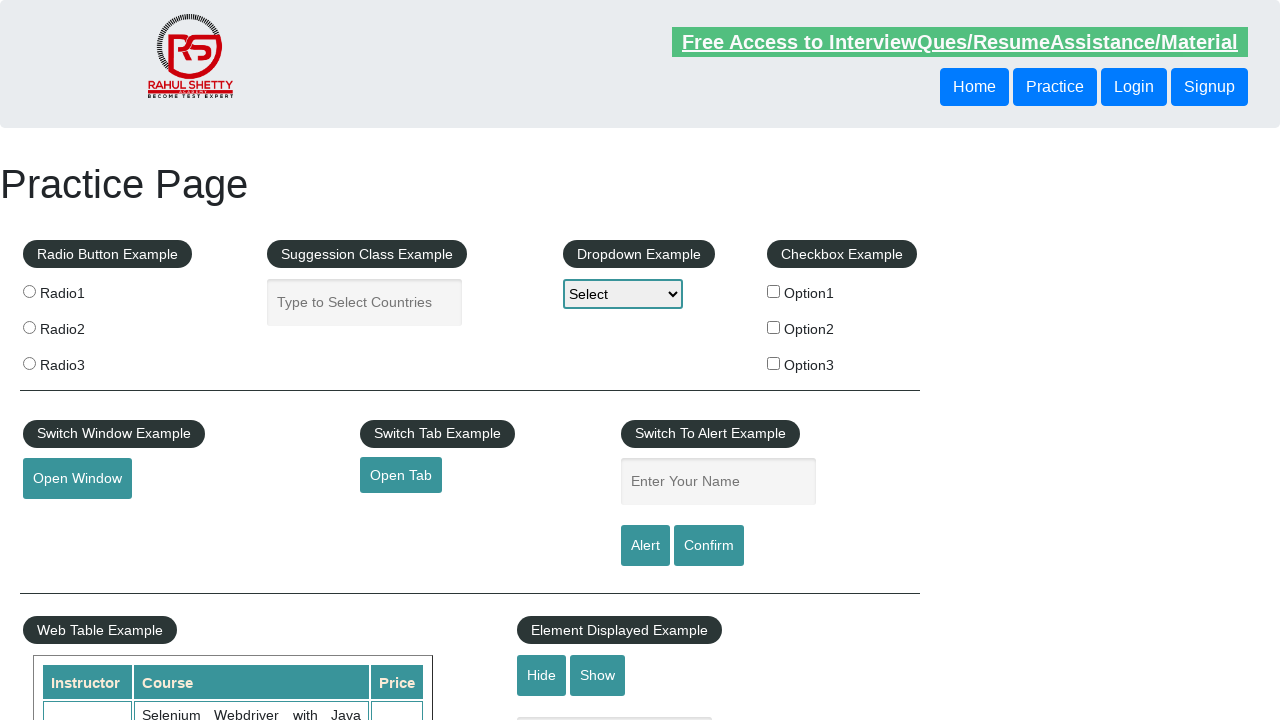

Typed 'Br' in autocomplete field to trigger dynamic dropdown on input#autocomplete
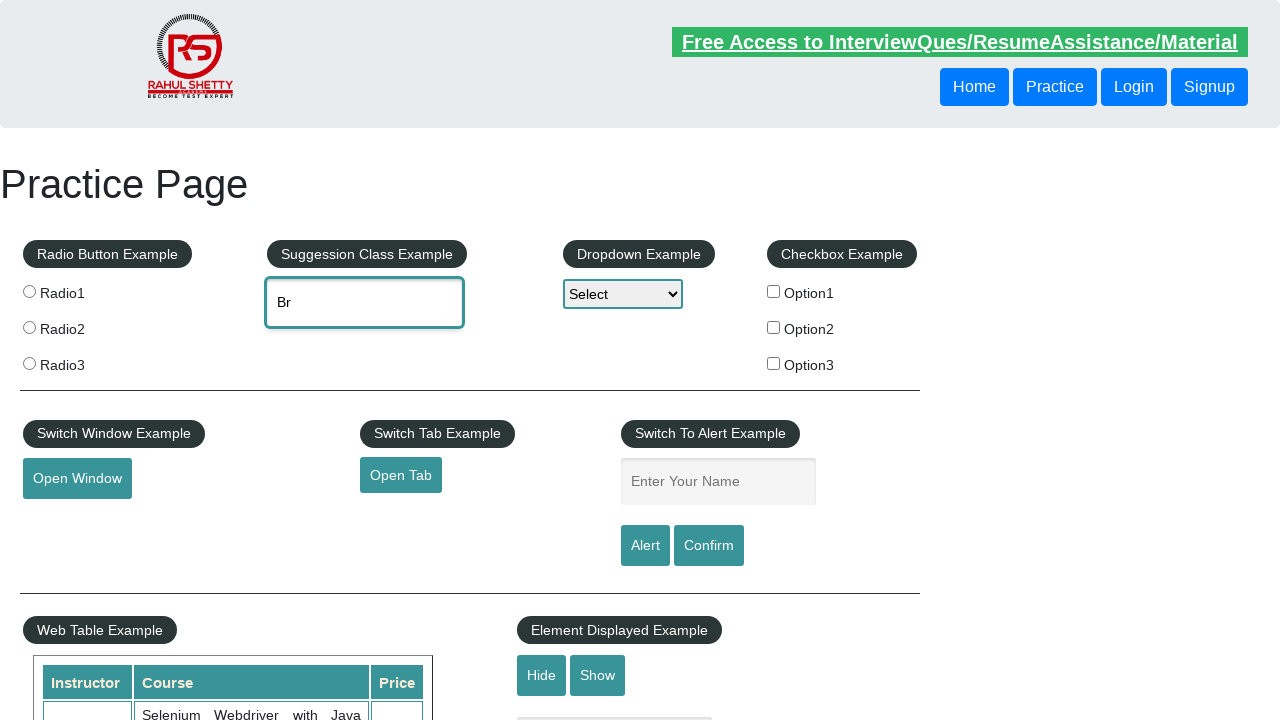

Dropdown options appeared
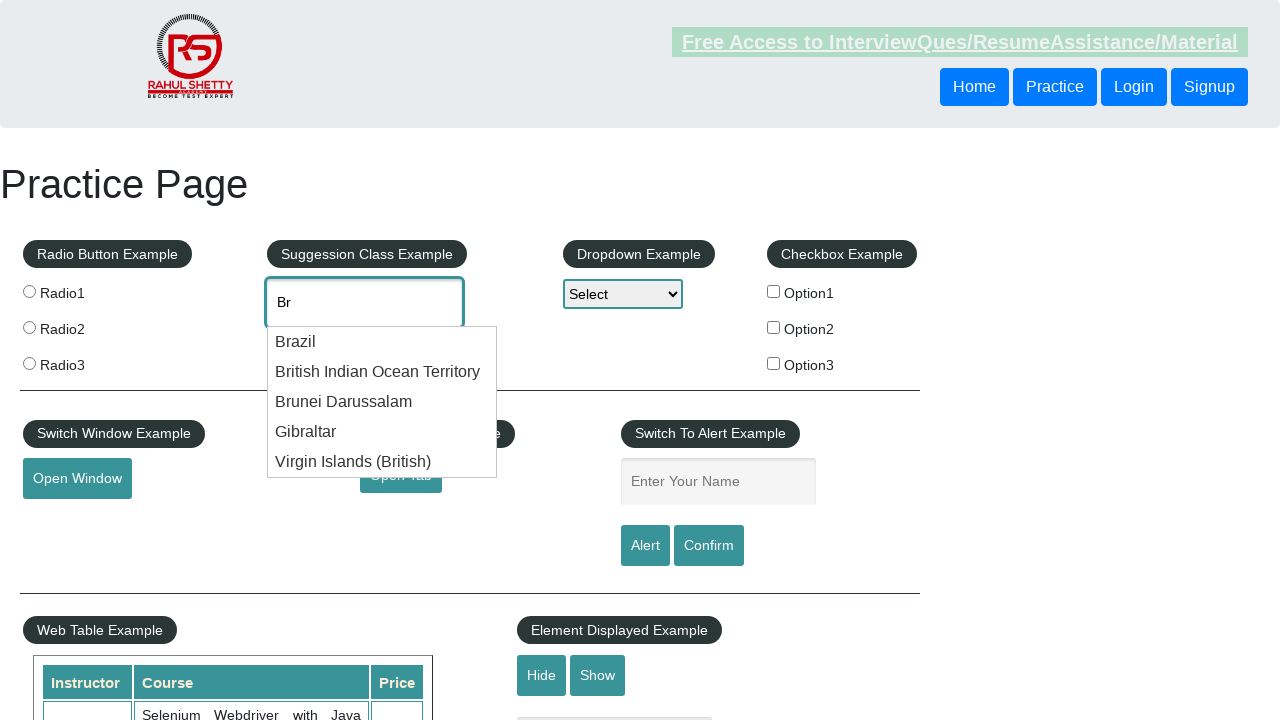

Selected 'Brazil' from dropdown options at (382, 342) on .ui-menu-item div >> nth=0
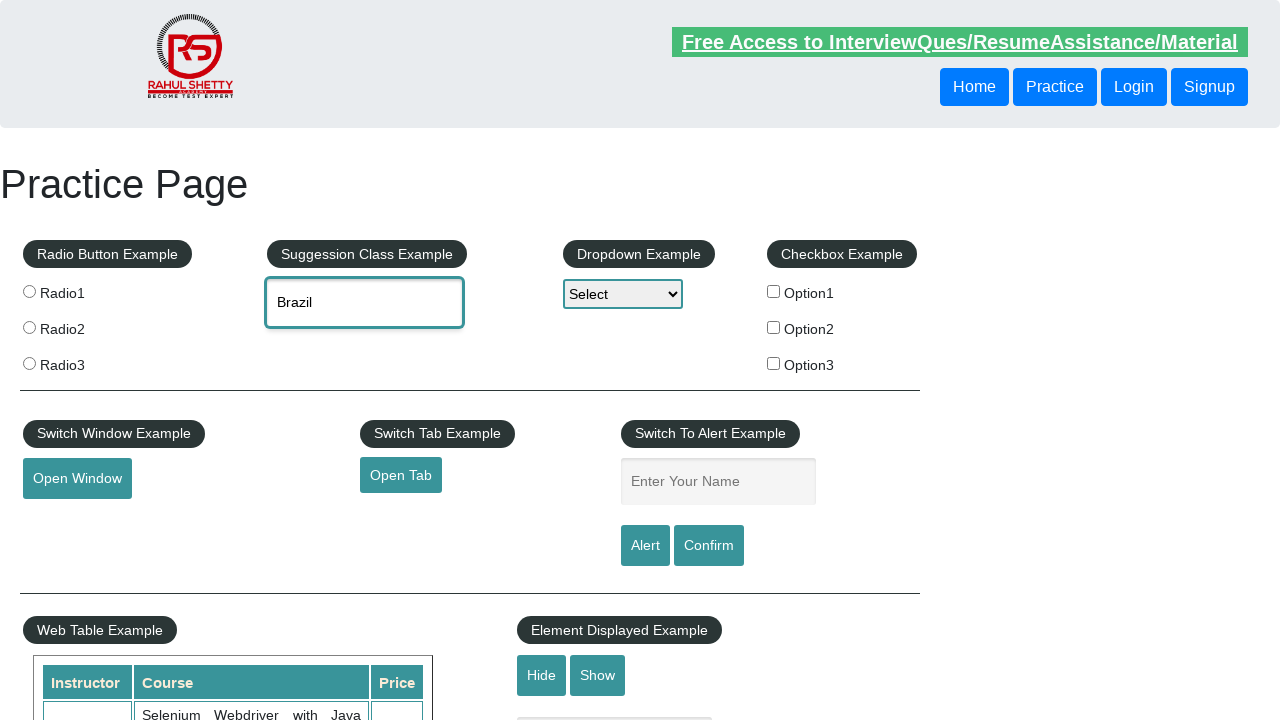

Verified that 'Brazil' was successfully selected in autocomplete field
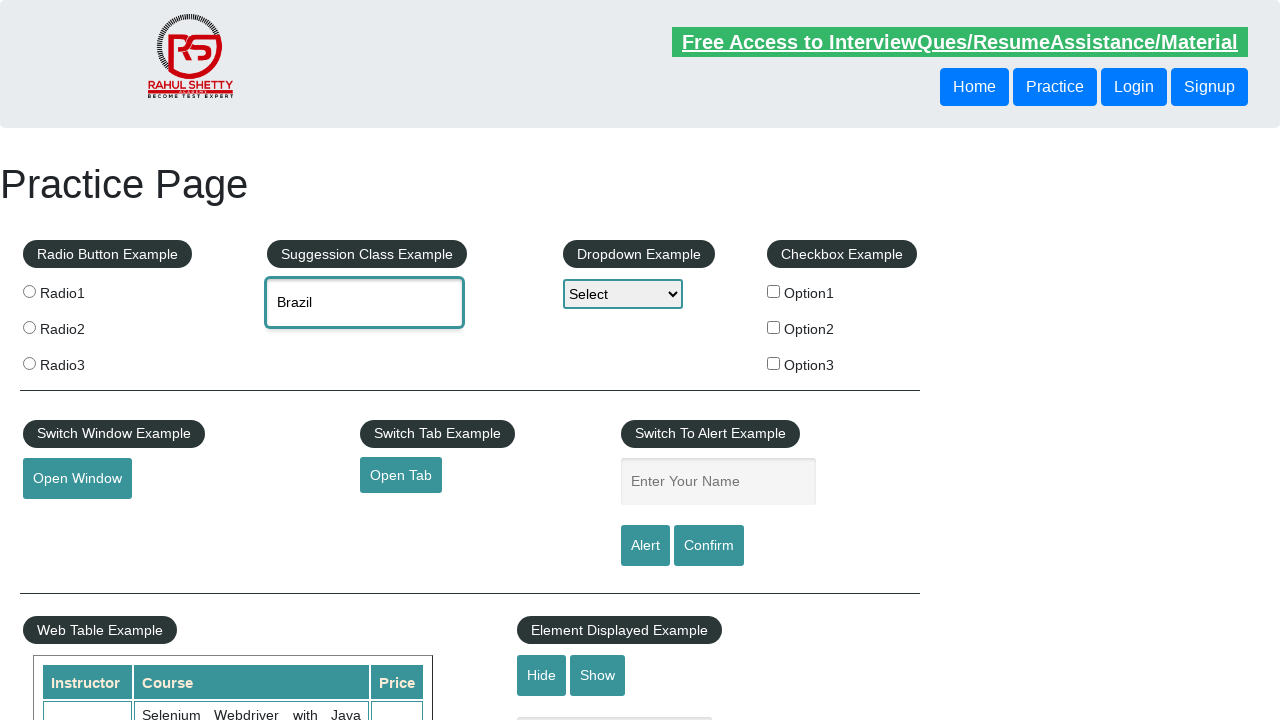

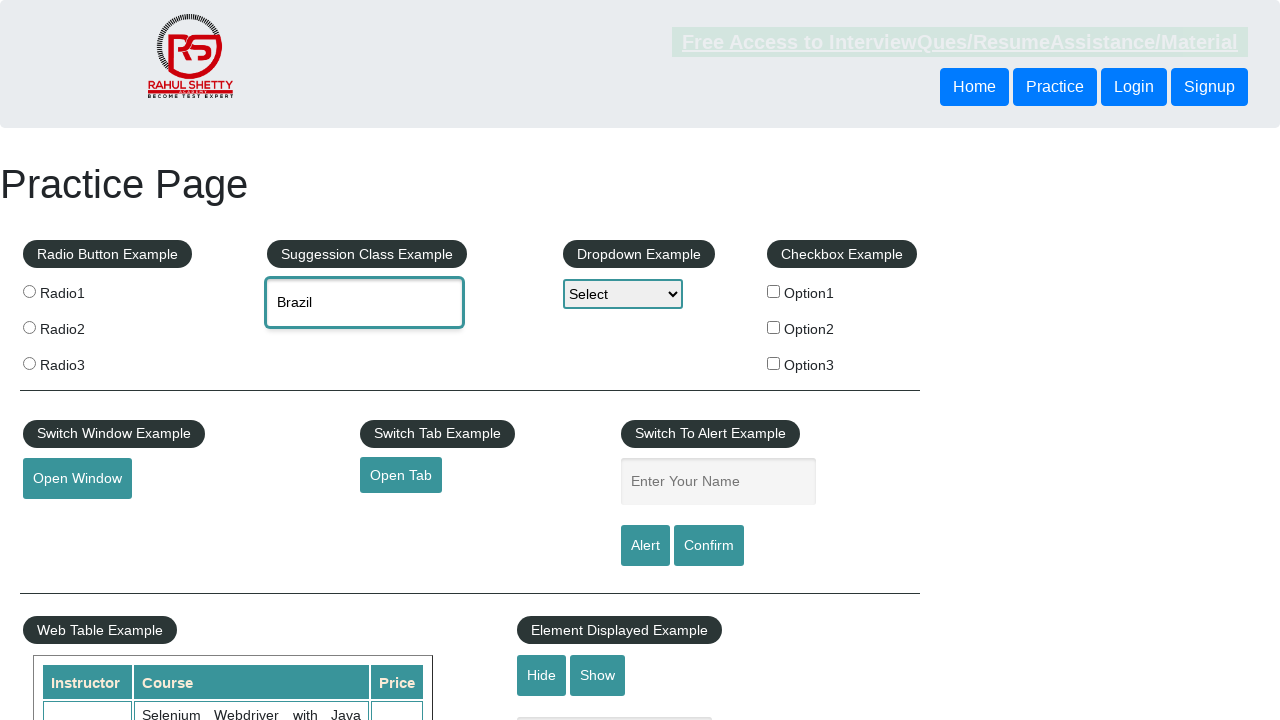